Tests React Semantic UI dropdown by selecting "Christian" from the dropdown and verifying the selection

Starting URL: https://react.semantic-ui.com/maximize/dropdown-example-selection/

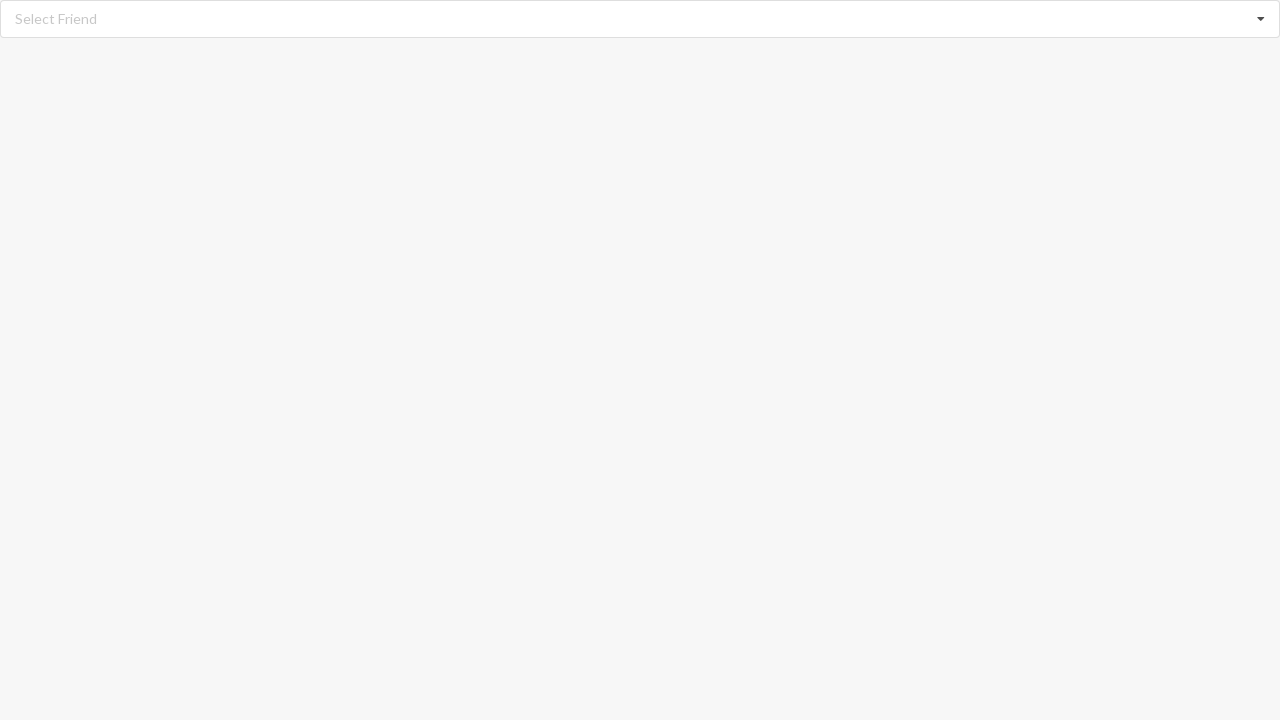

Clicked dropdown icon to open the dropdown menu at (1261, 19) on i.dropdown.icon
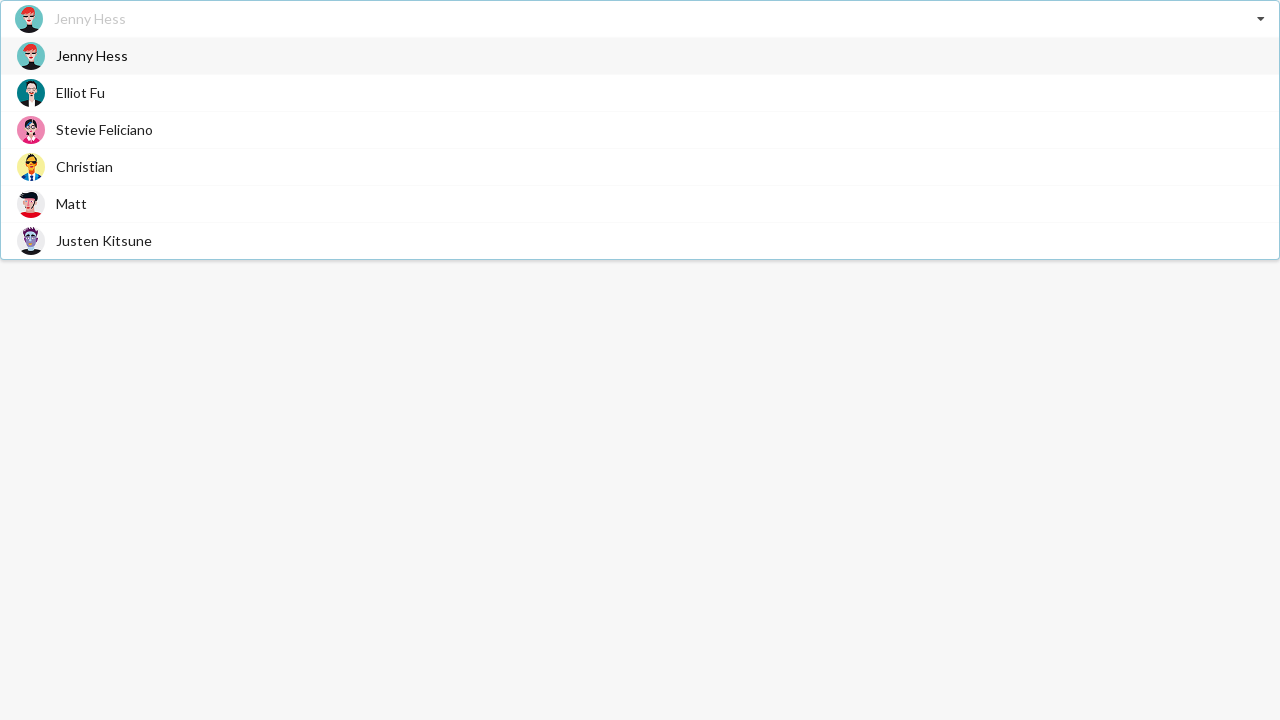

Dropdown items loaded and became visible
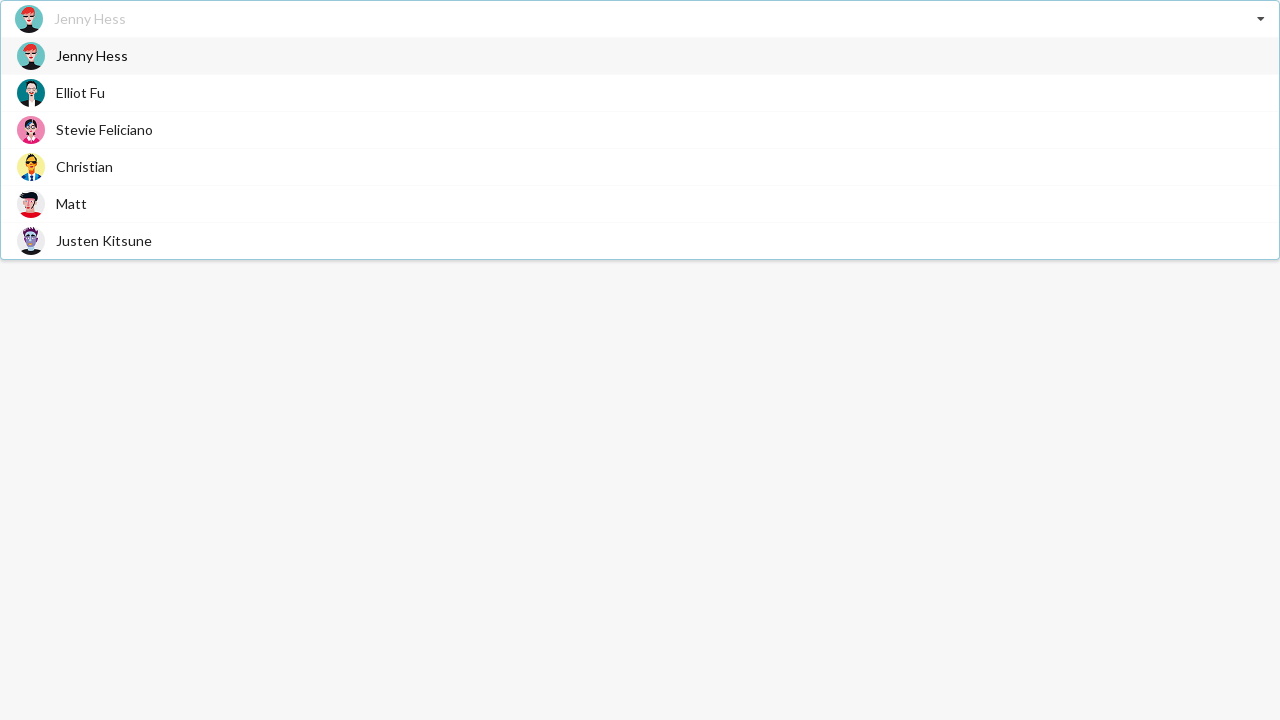

Selected 'Christian' from the dropdown options at (84, 166) on div.item>span.text >> internal:has-text="Christian"i
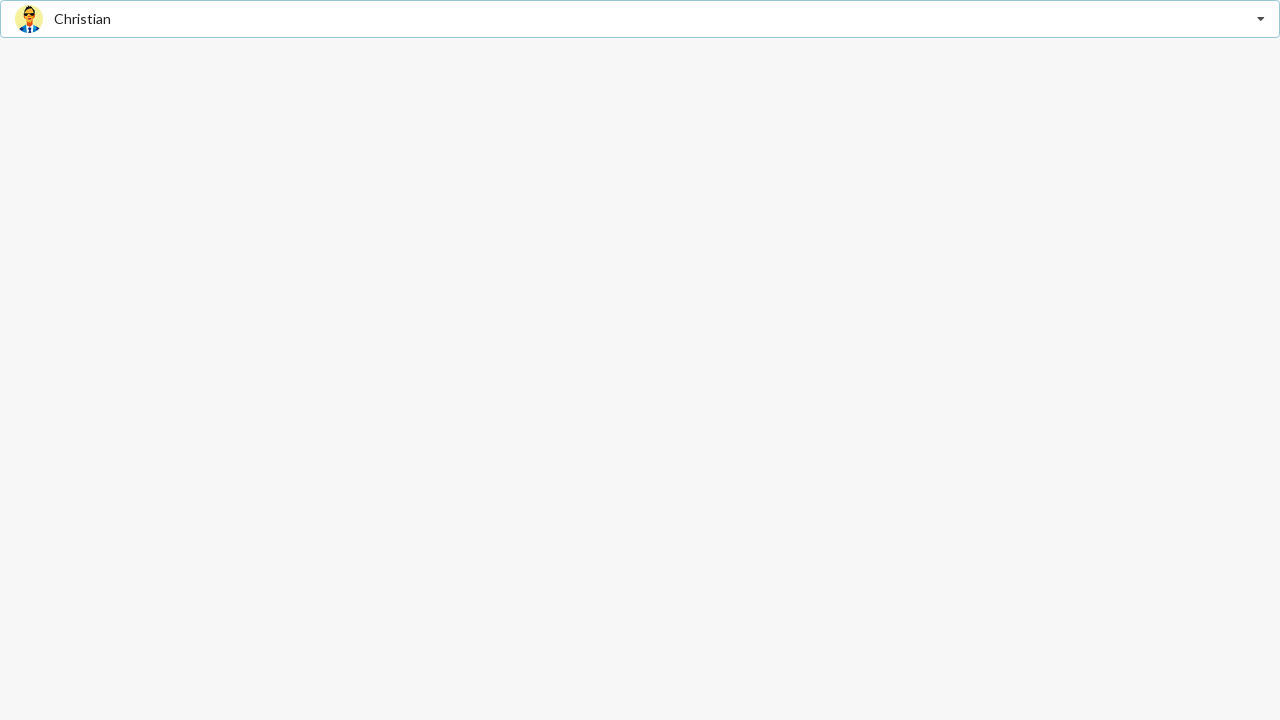

Verified that 'Christian' selection was applied and divider text appeared
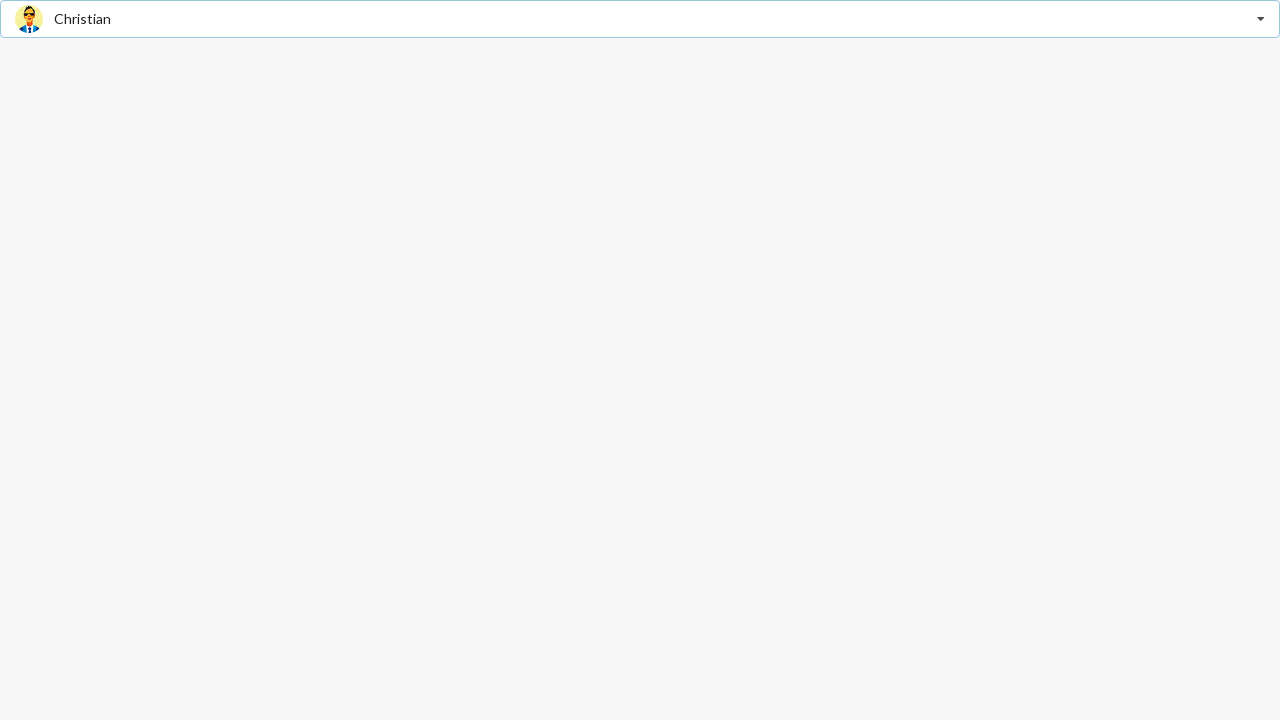

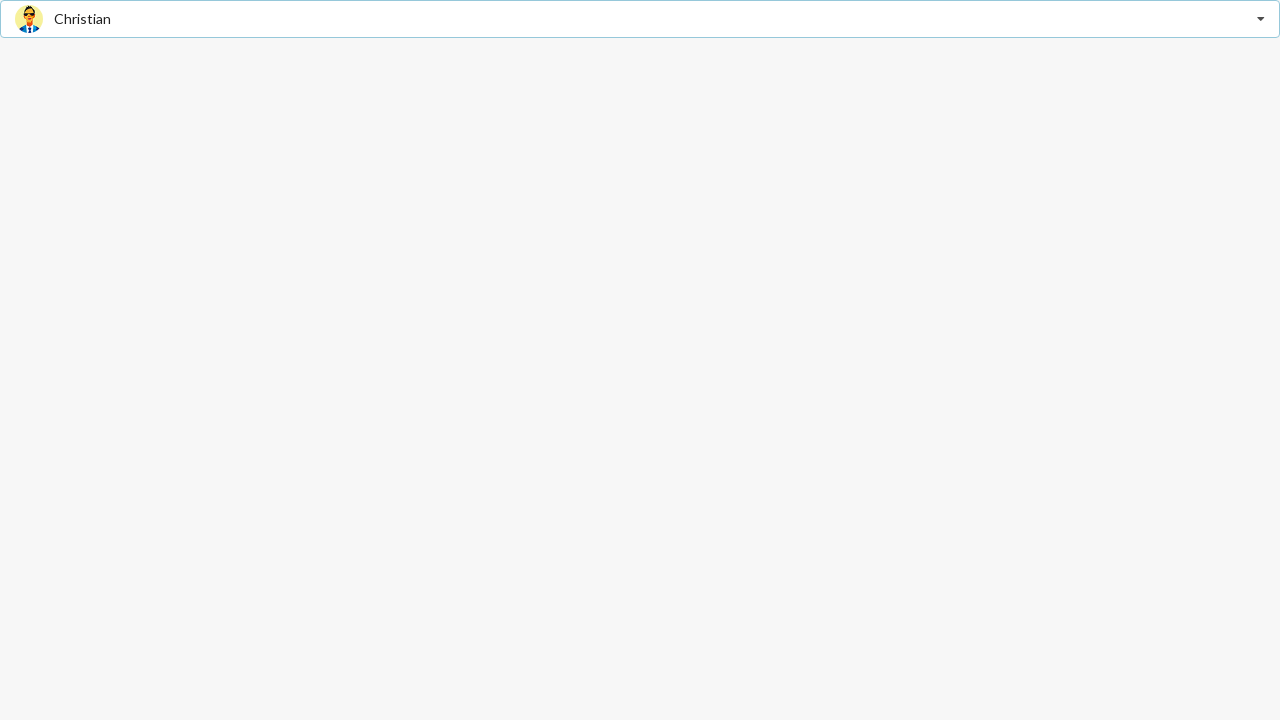